Tests CodeMirror code editor by typing dates on multiple lines

Starting URL: https://demo.automationtesting.in/CodeMirror.html

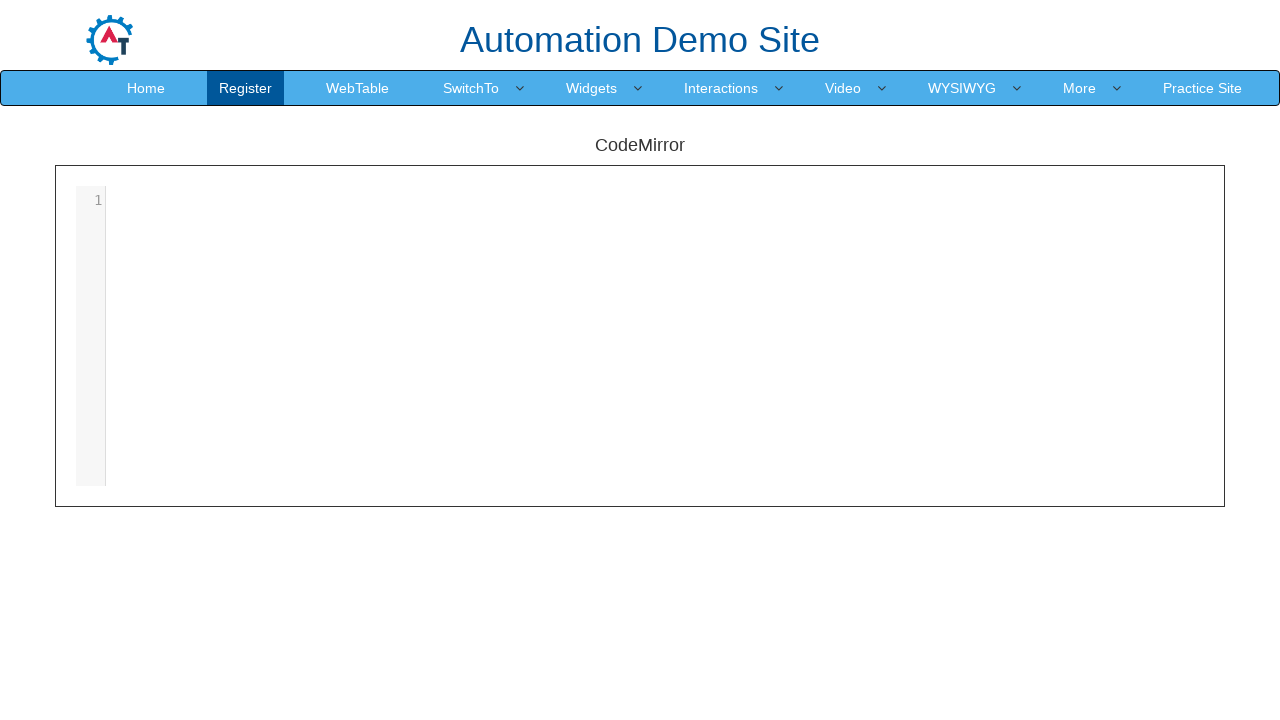

Located CodeMirror editor element
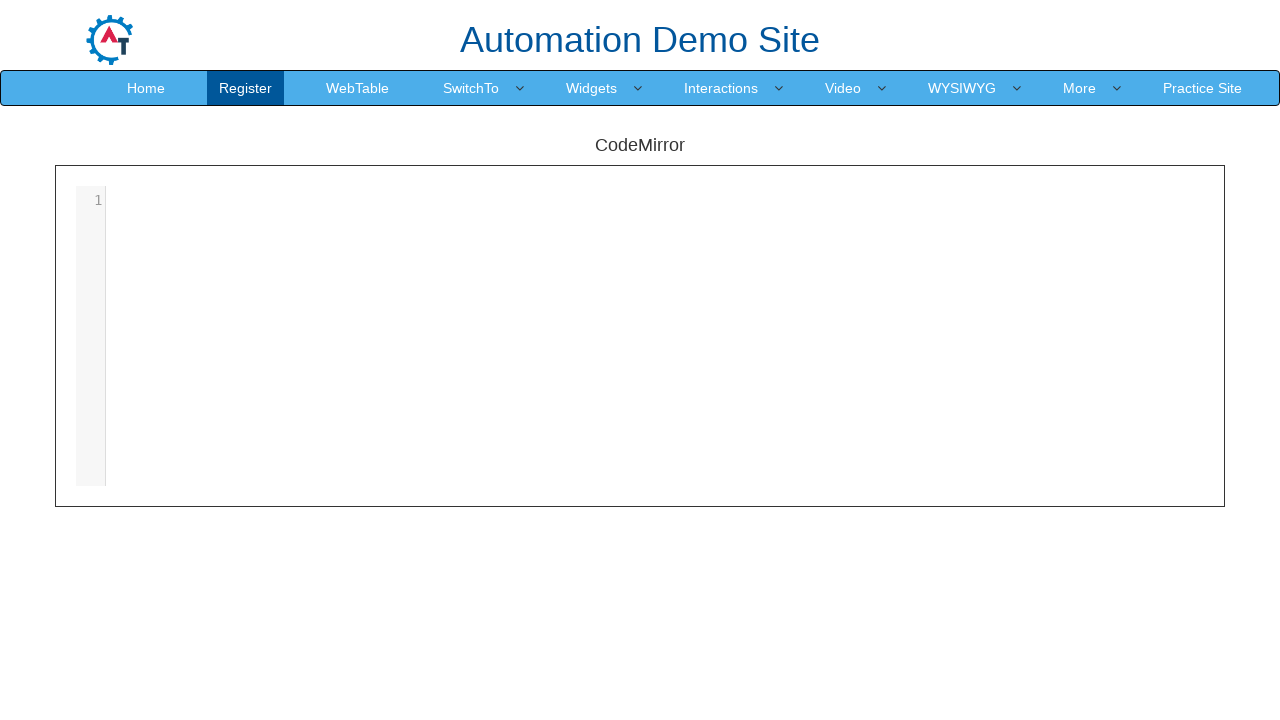

CodeMirror editor became visible
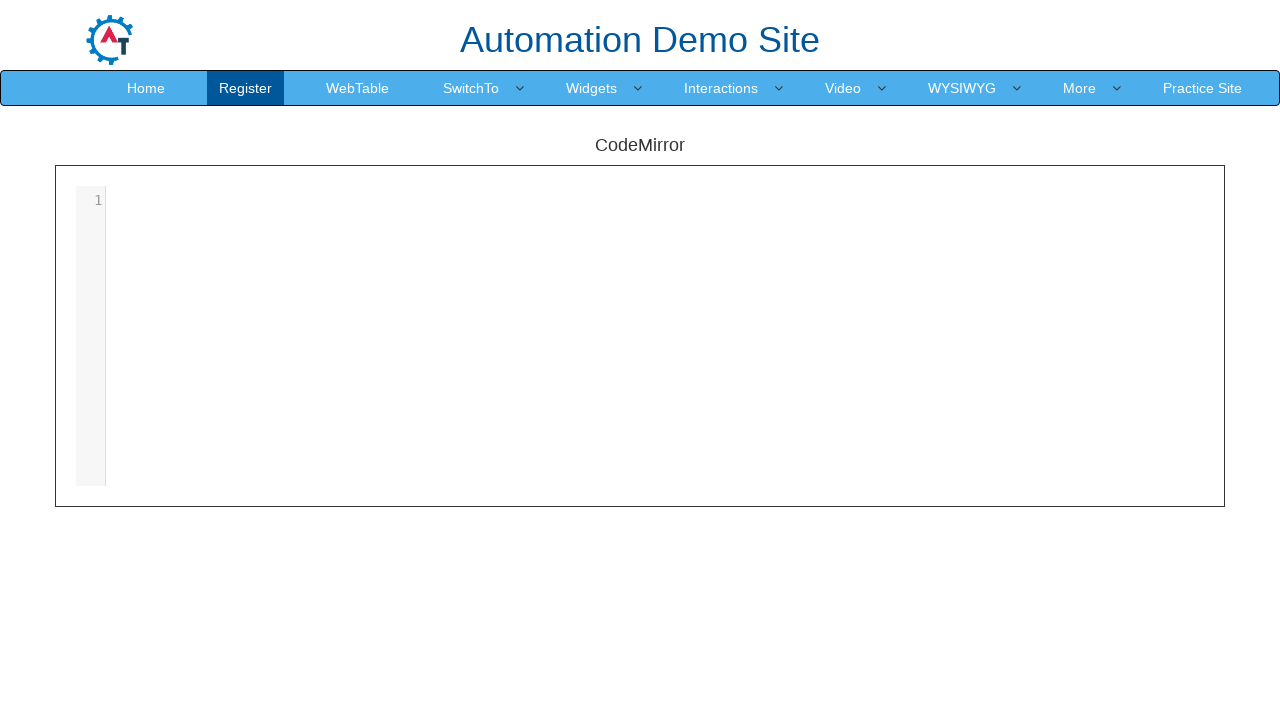

Clicked on CodeMirror editor to focus at (640, 336) on .CodeMirror
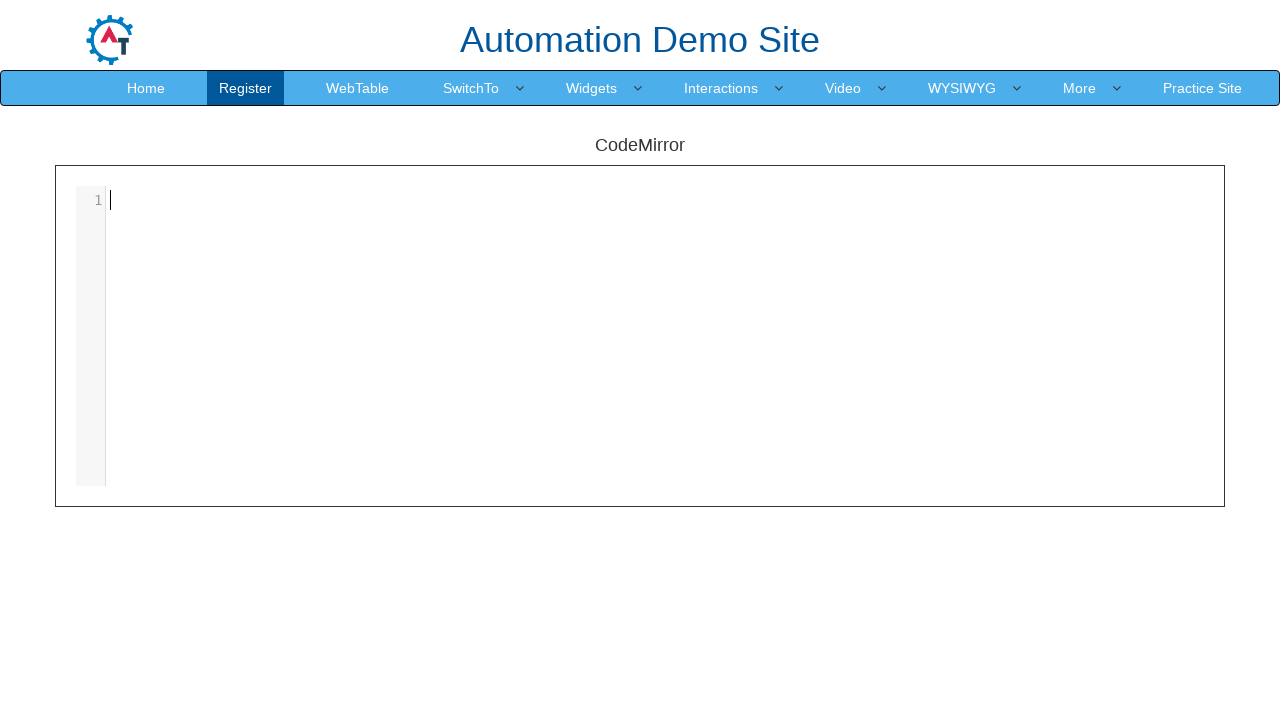

Typed first date '10/12/1976' into editor
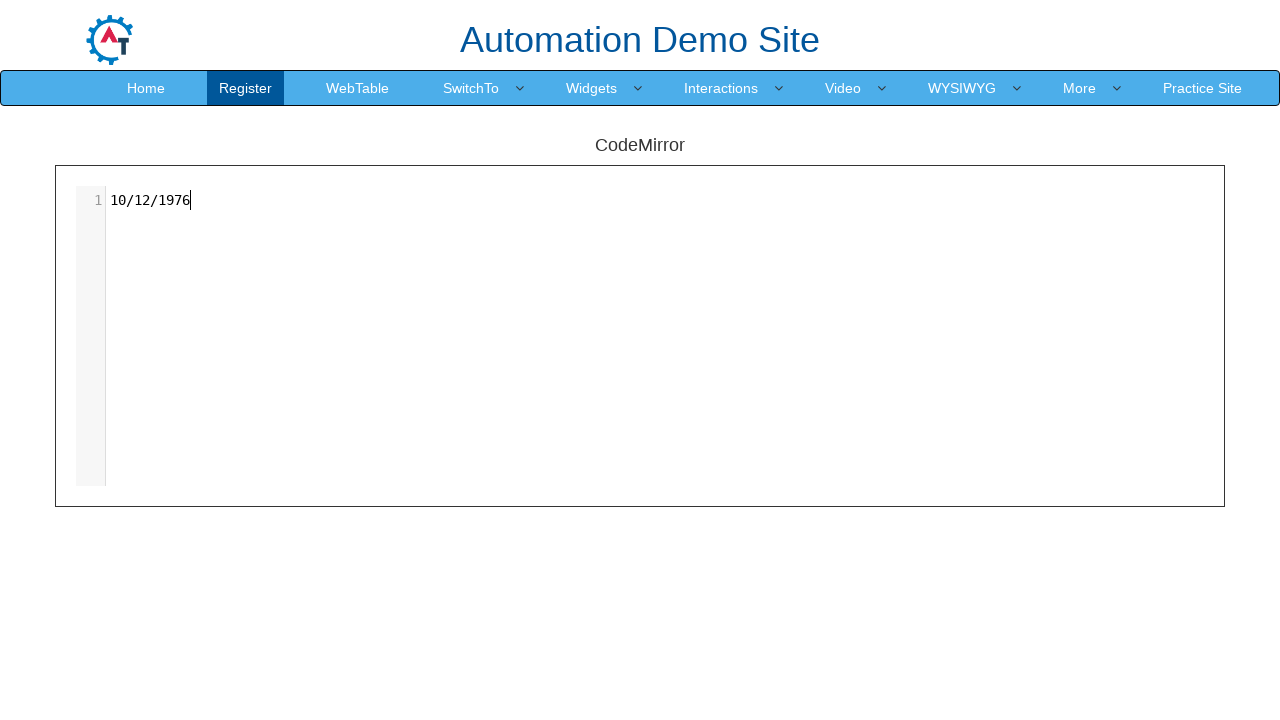

Pressed Enter to create new line
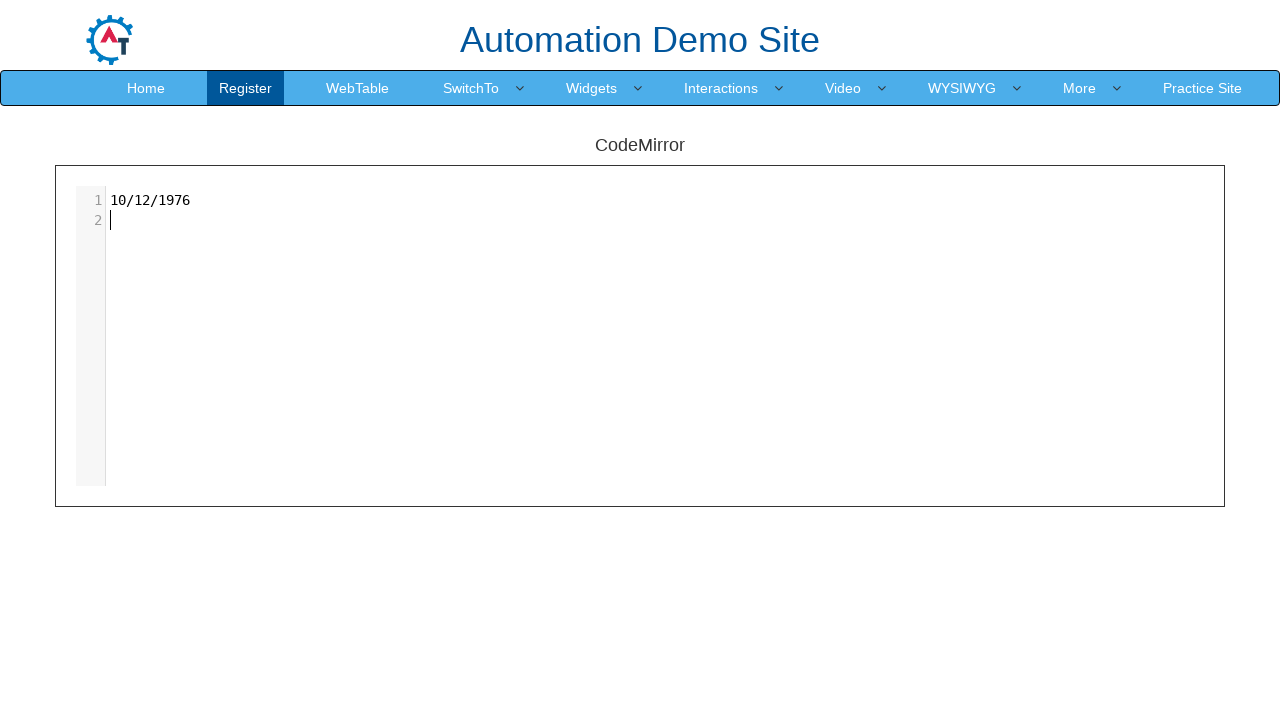

Typed second date '20/08/1980' into editor
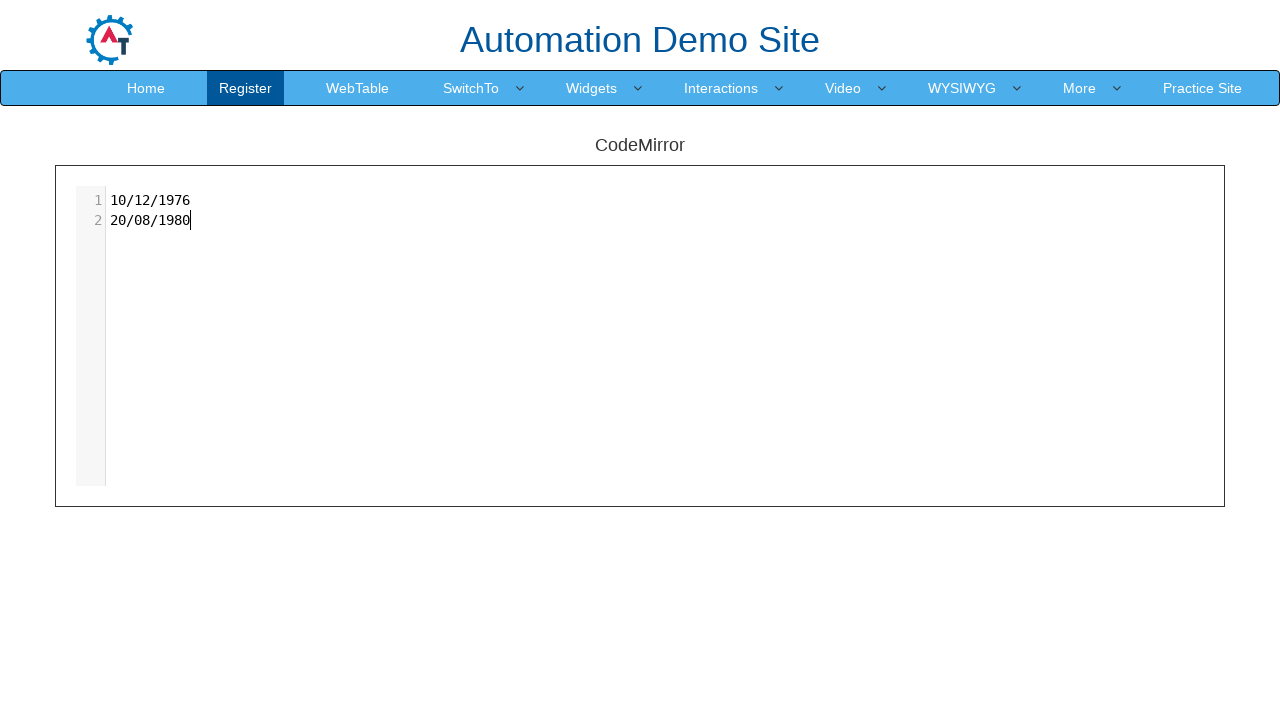

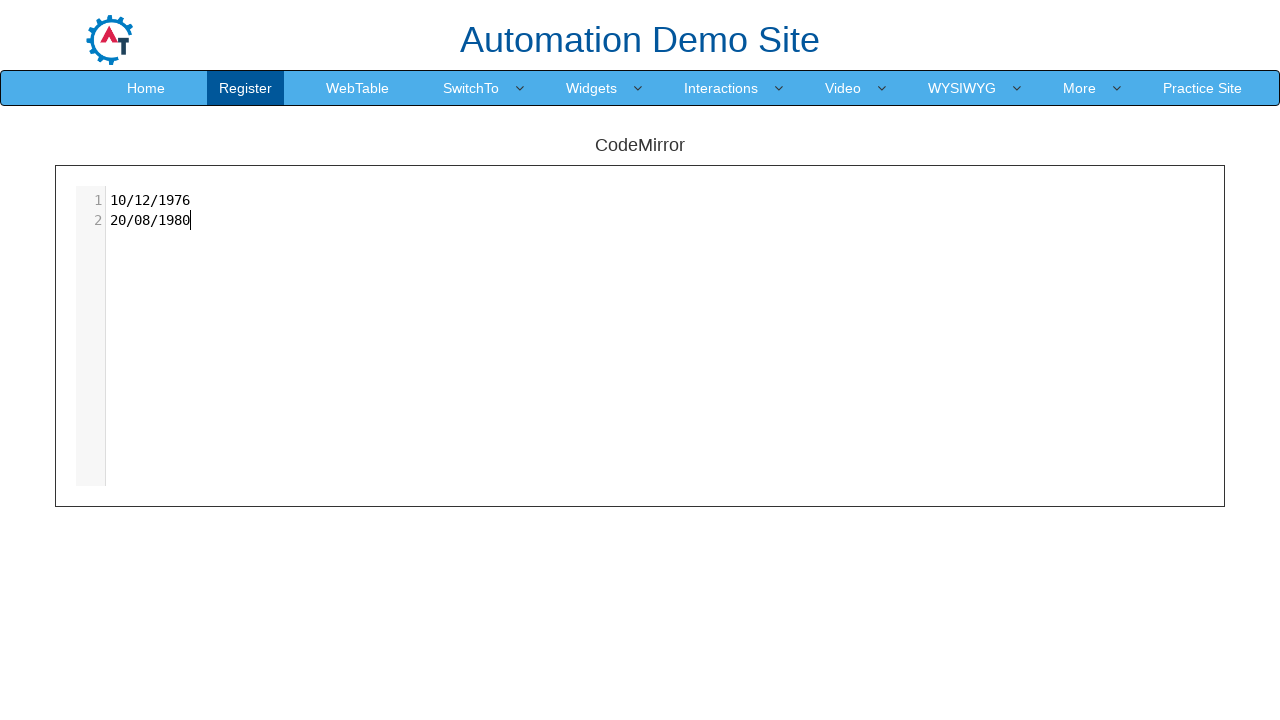